Tests browser window handling by opening a new tab, navigating to a different URL, and switching between tabs

Starting URL: https://rahulshettyacademy.com/loginpagePractise/#

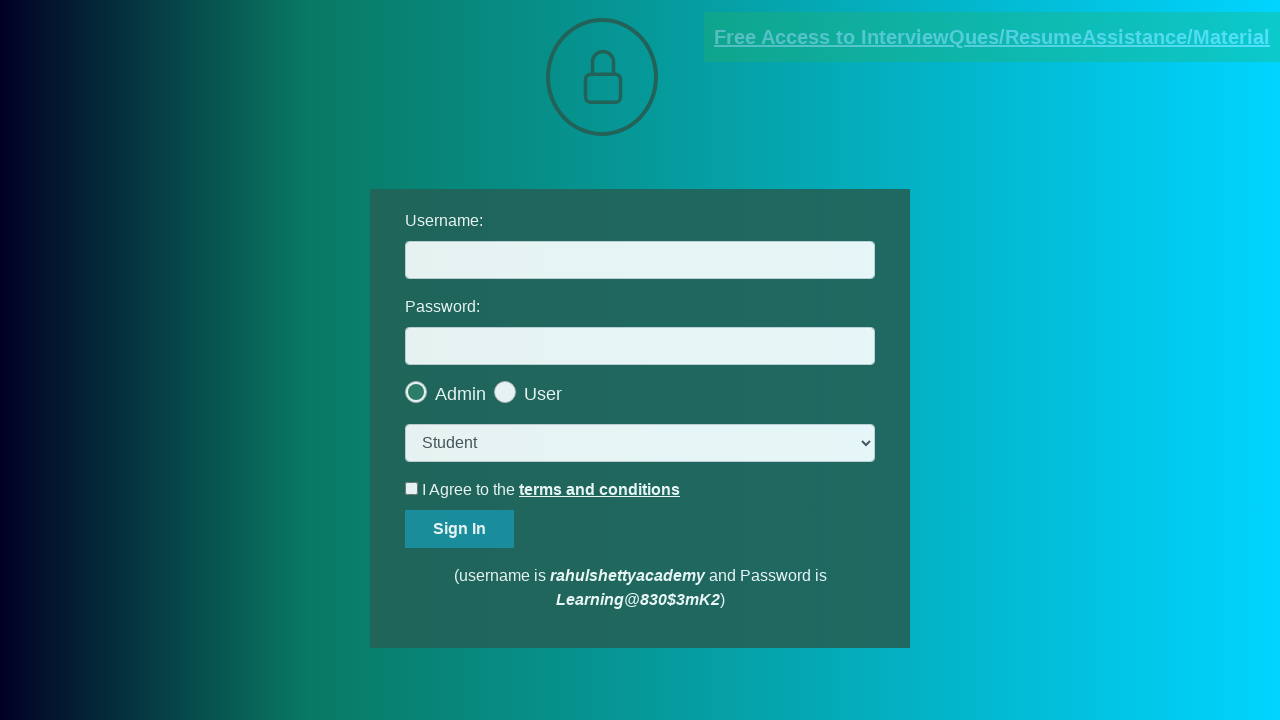

Opened a new tab in the browser context
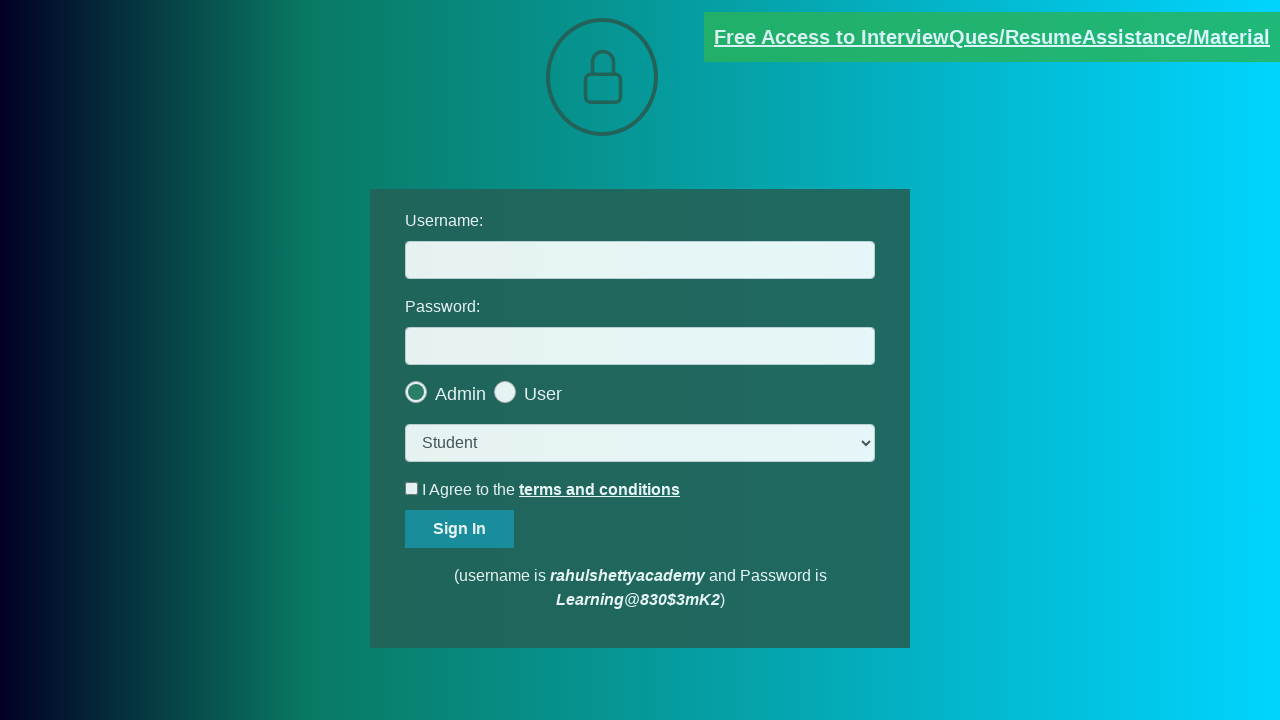

Navigated new tab to http://the-internet.herokuapp.com/
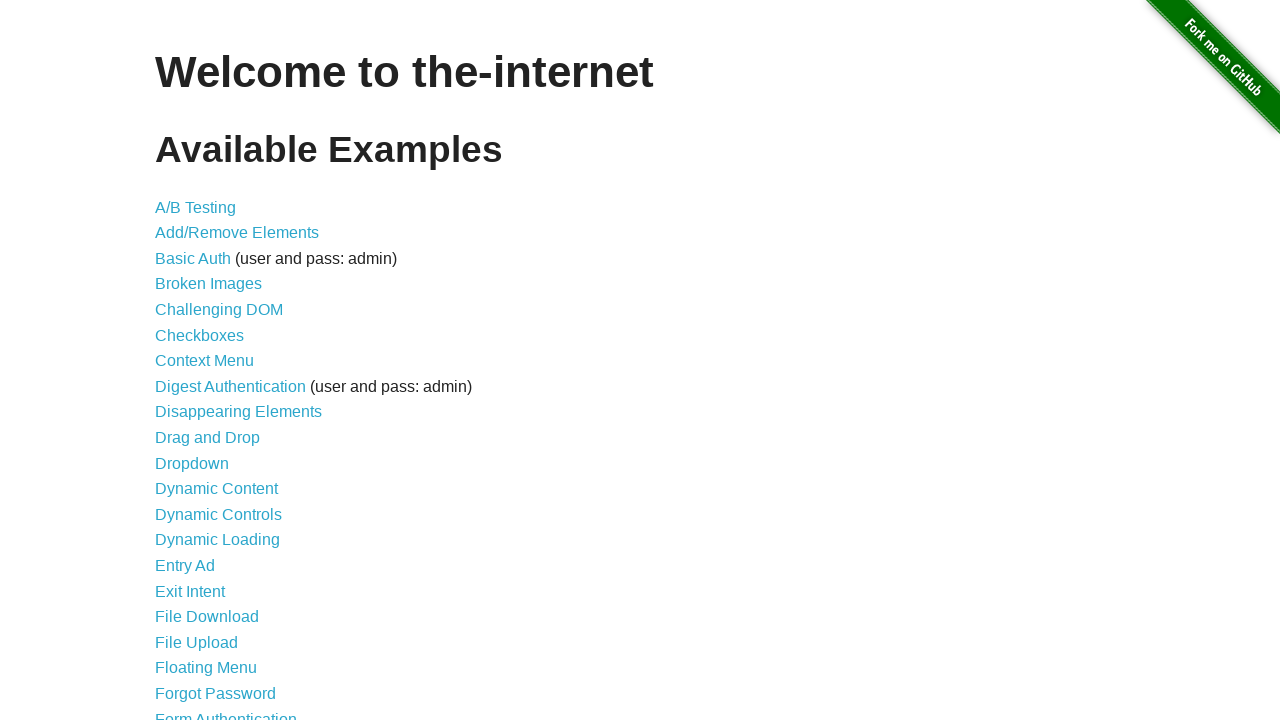

Retrieved new tab title: The Internet
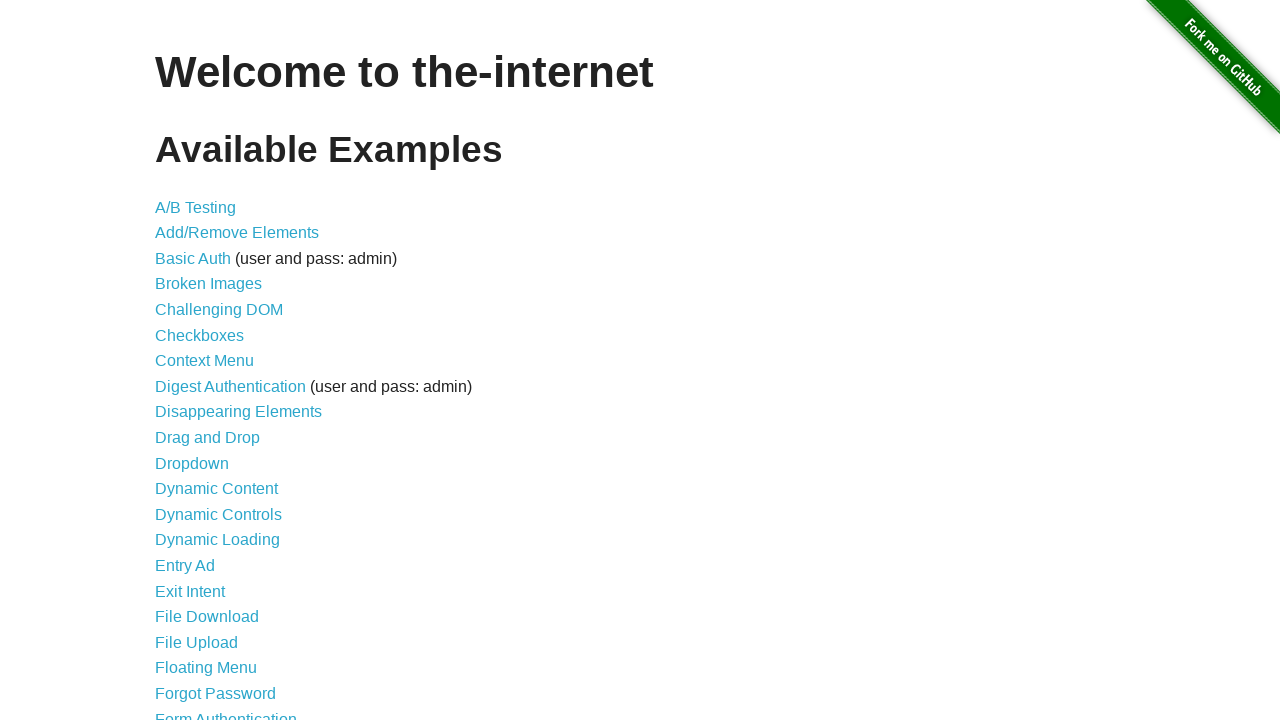

Switched focus back to original tab
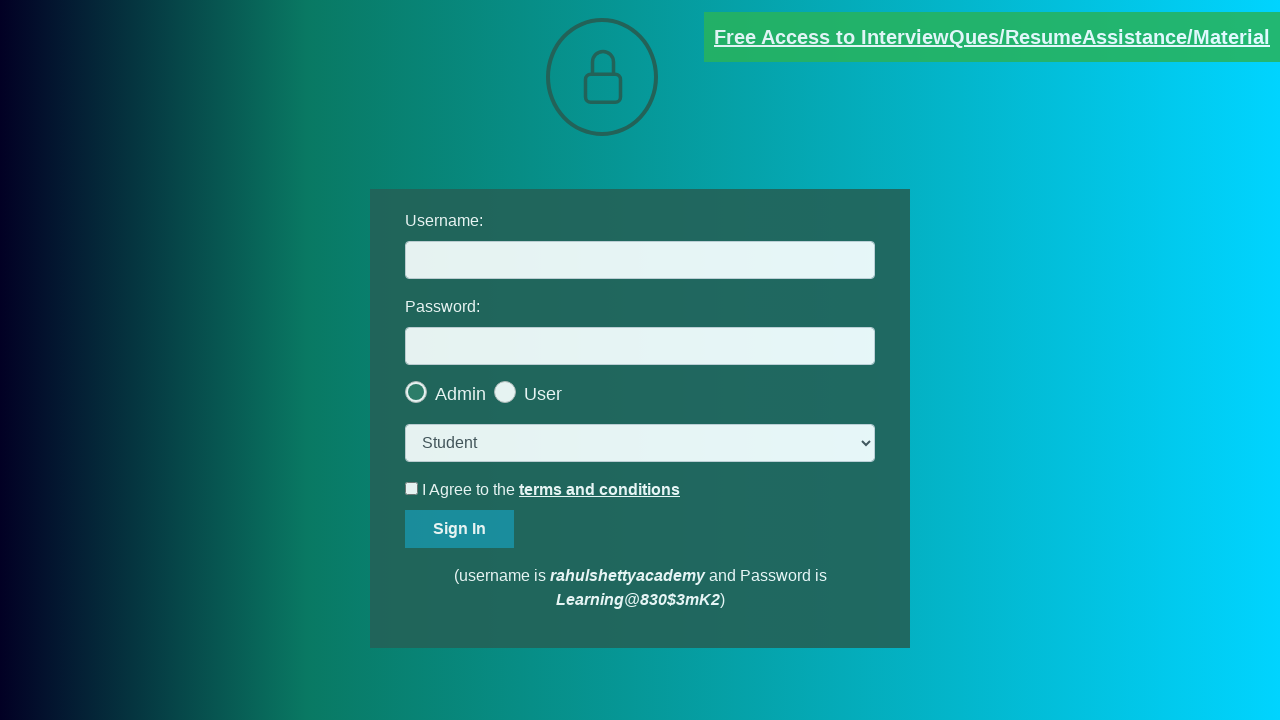

Closed the new tab
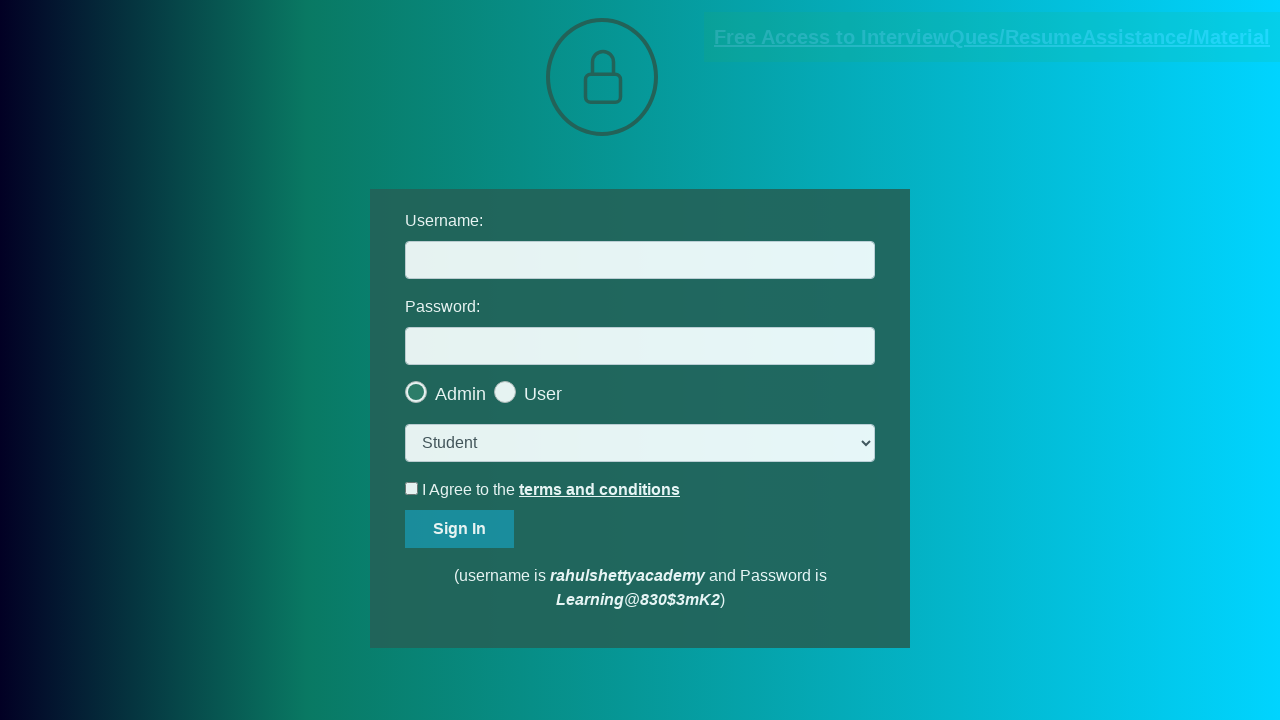

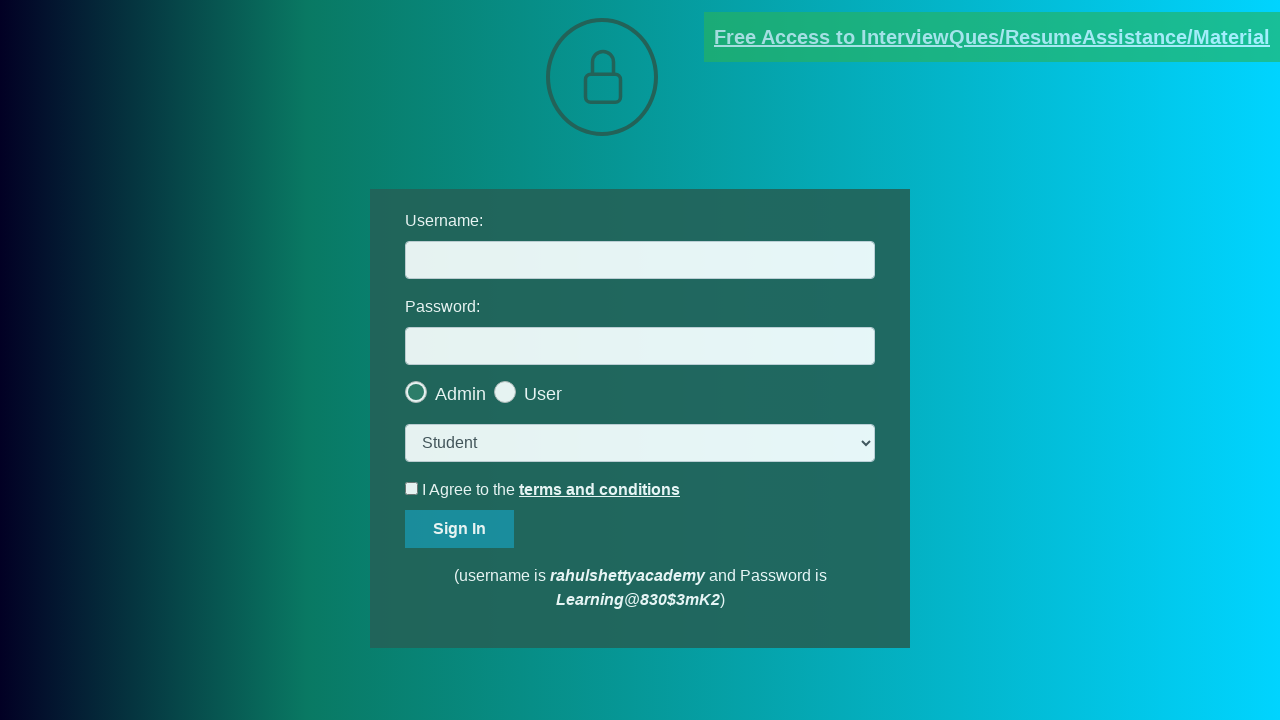